Tests command palette access in VS Code Web by opening it with F1, typing a search query, and checking for command suggestions.

Starting URL: https://vscode.dev

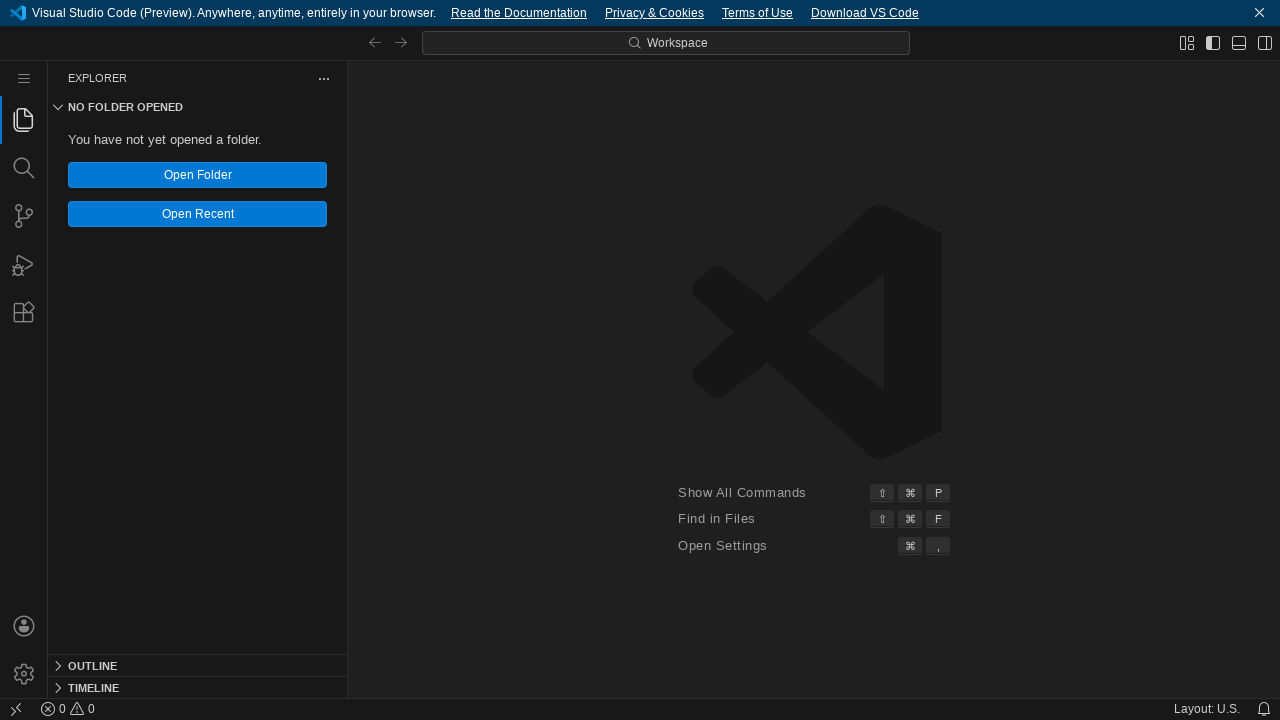

VS Code workbench loaded and ready
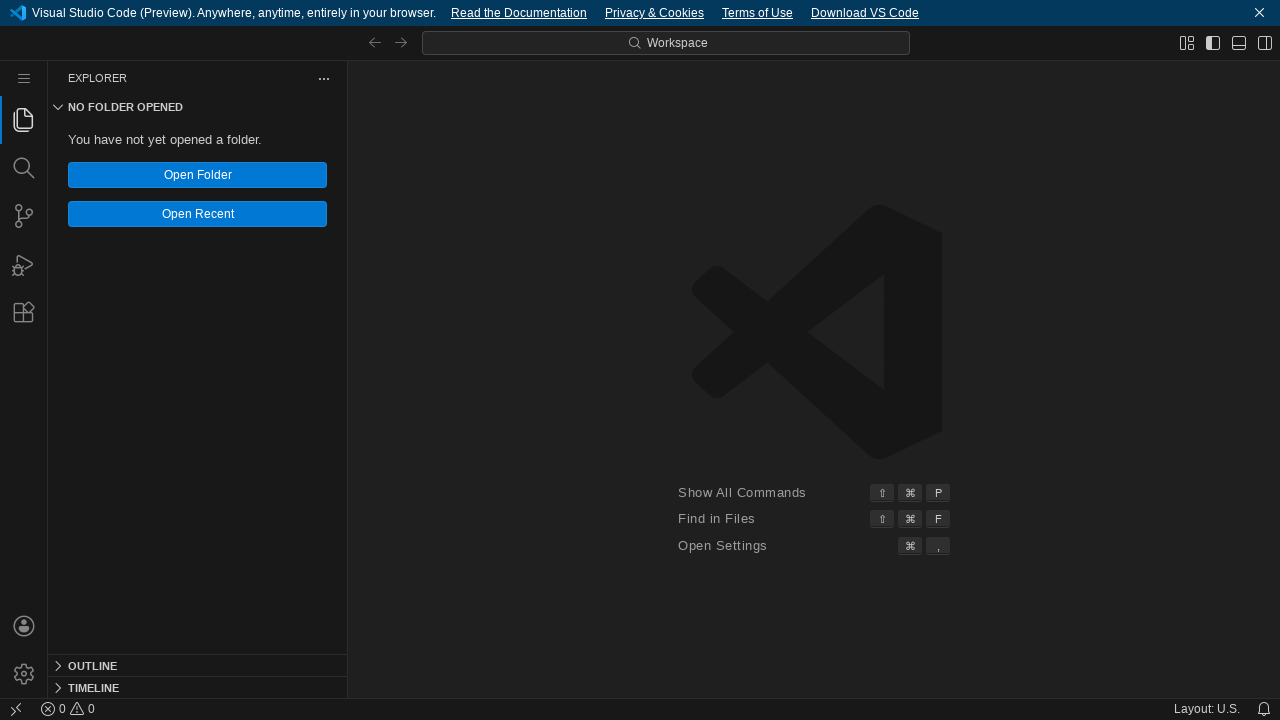

Pressed F1 to open command palette
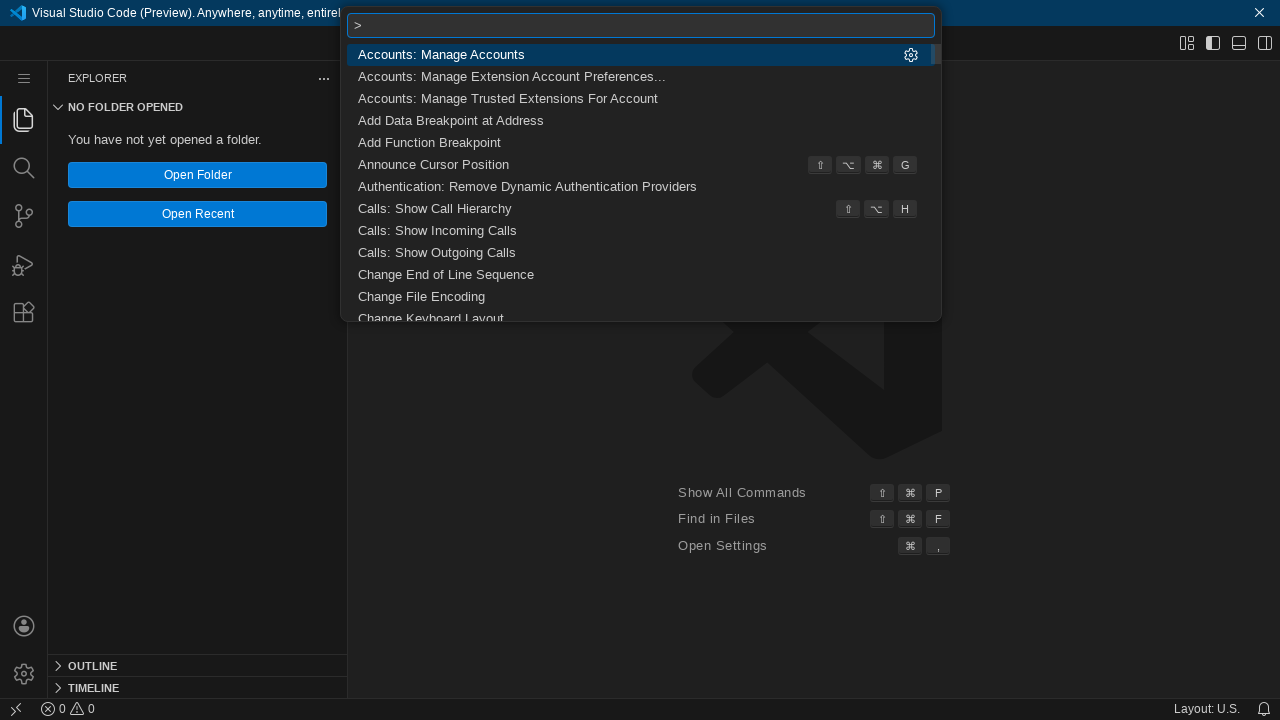

Command palette widget appeared
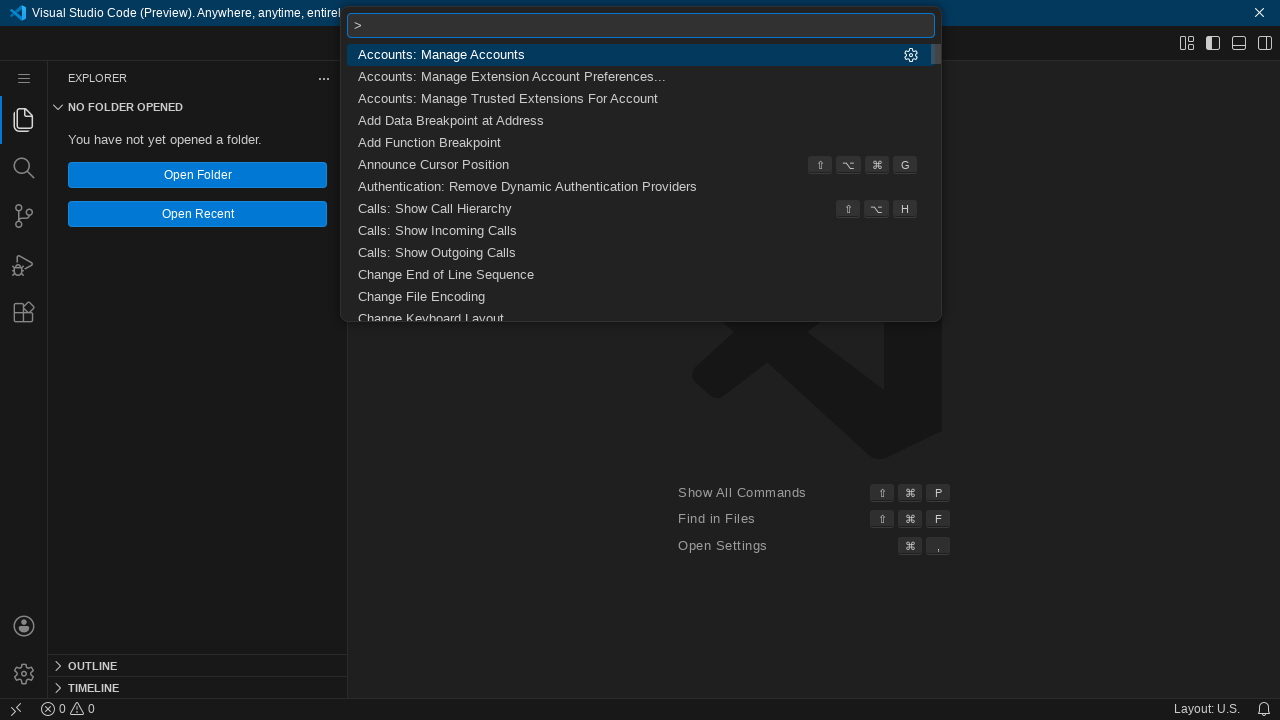

Typed 'Format Document' in command palette search field on .quick-input-widget input
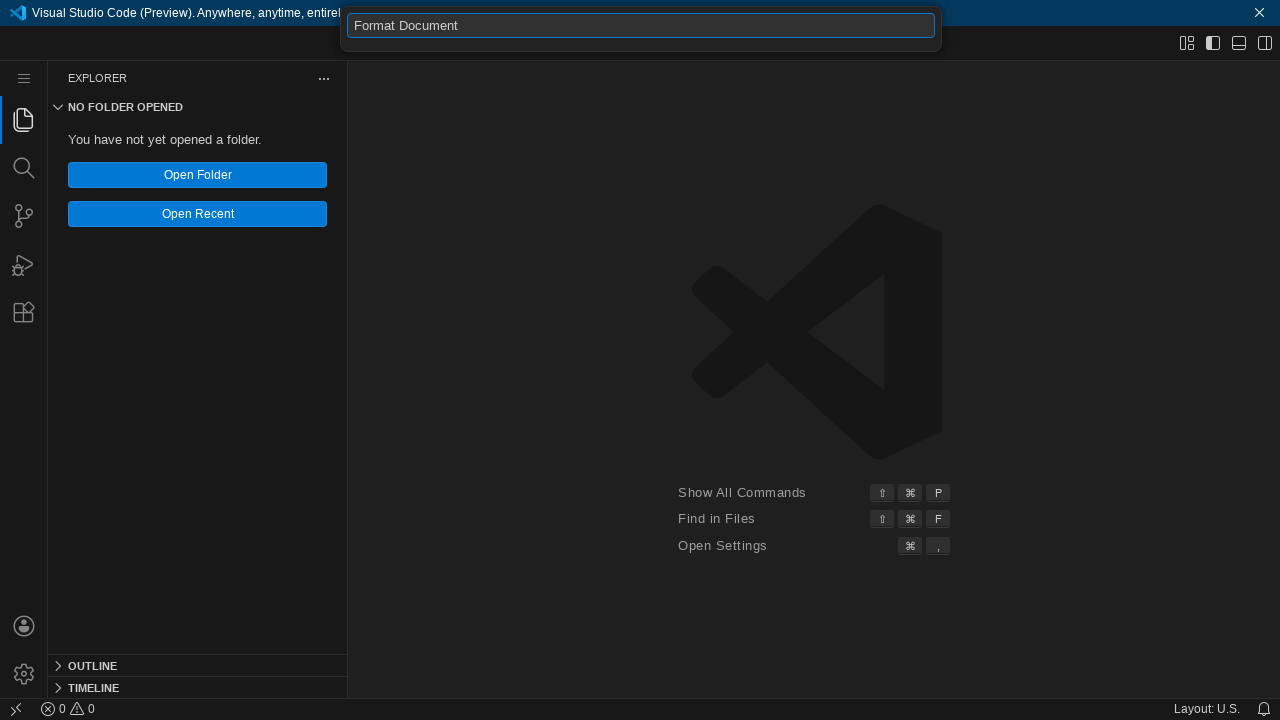

Waited 2 seconds for command suggestions to appear
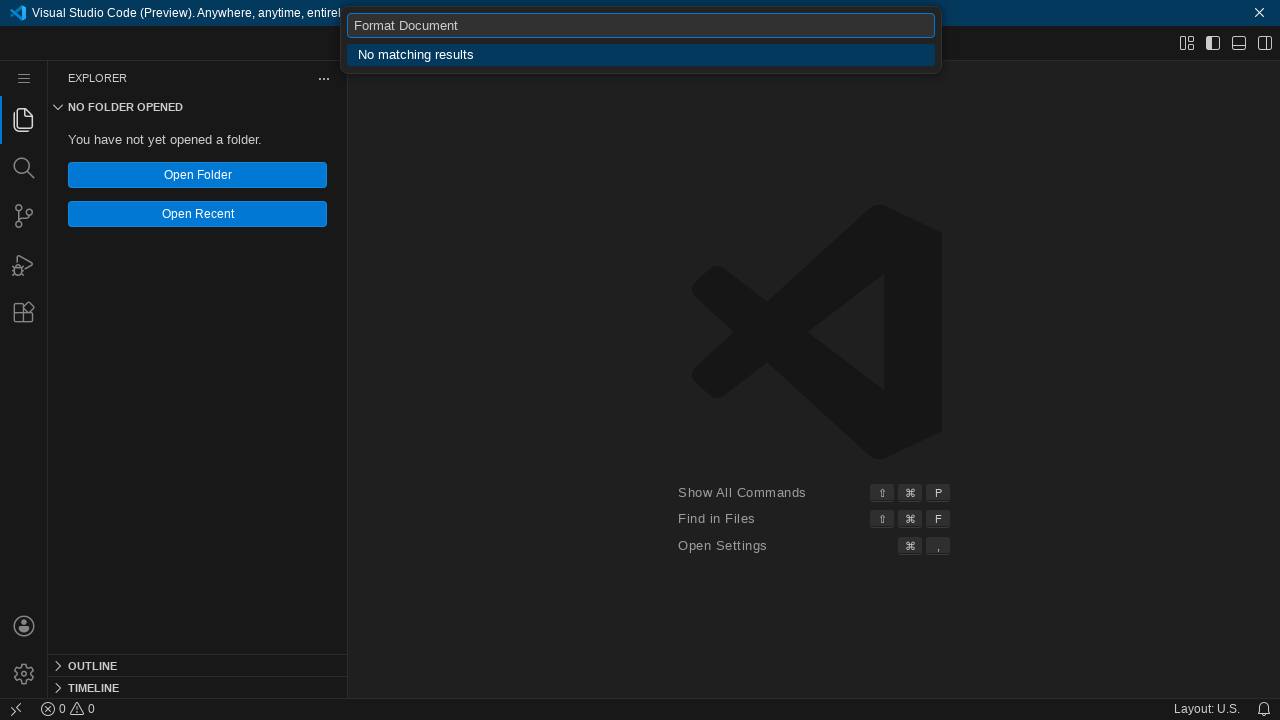

Pressed Escape to close command palette
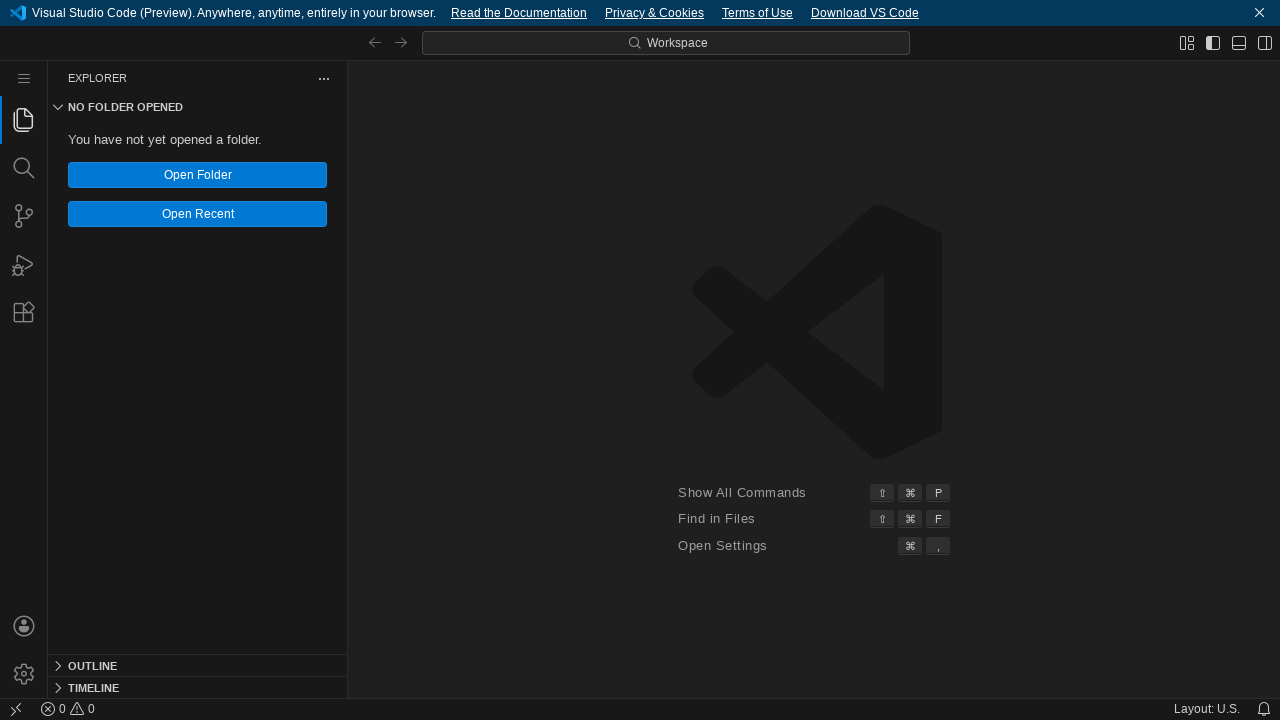

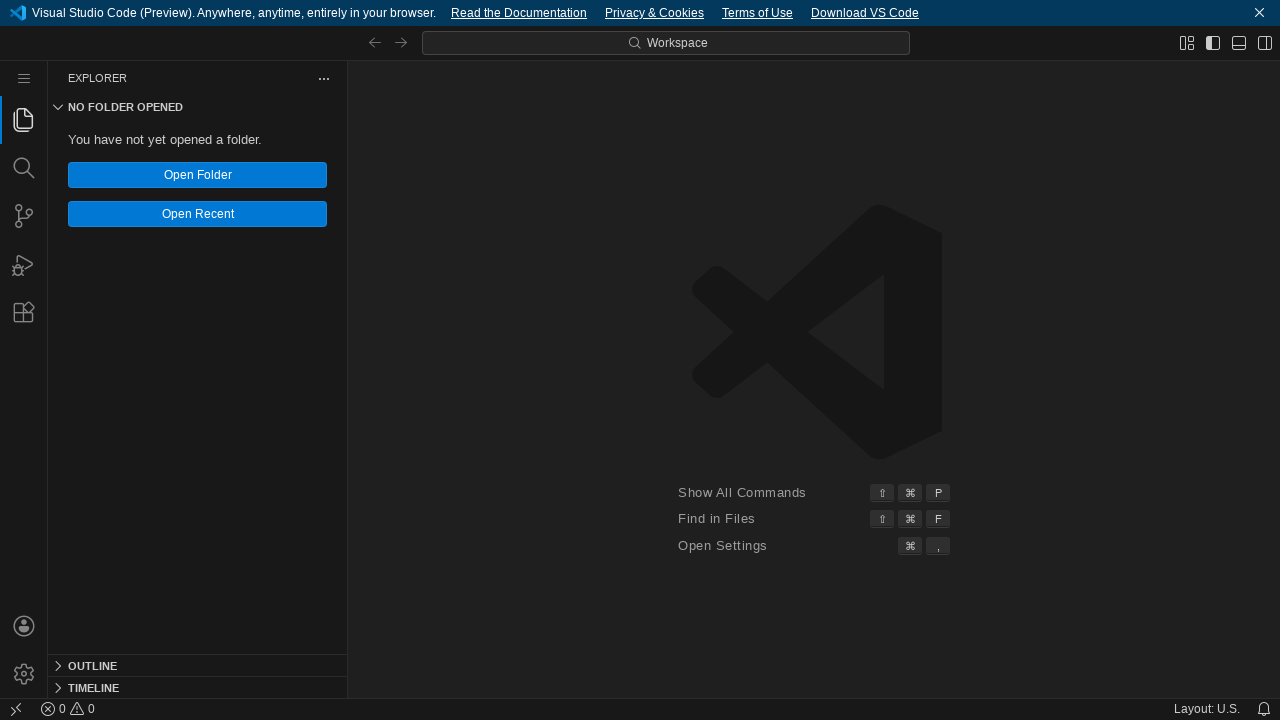